Tests that clicking on Elements menu and opening Links page navigates to the correct URL

Starting URL: https://demoqa.com

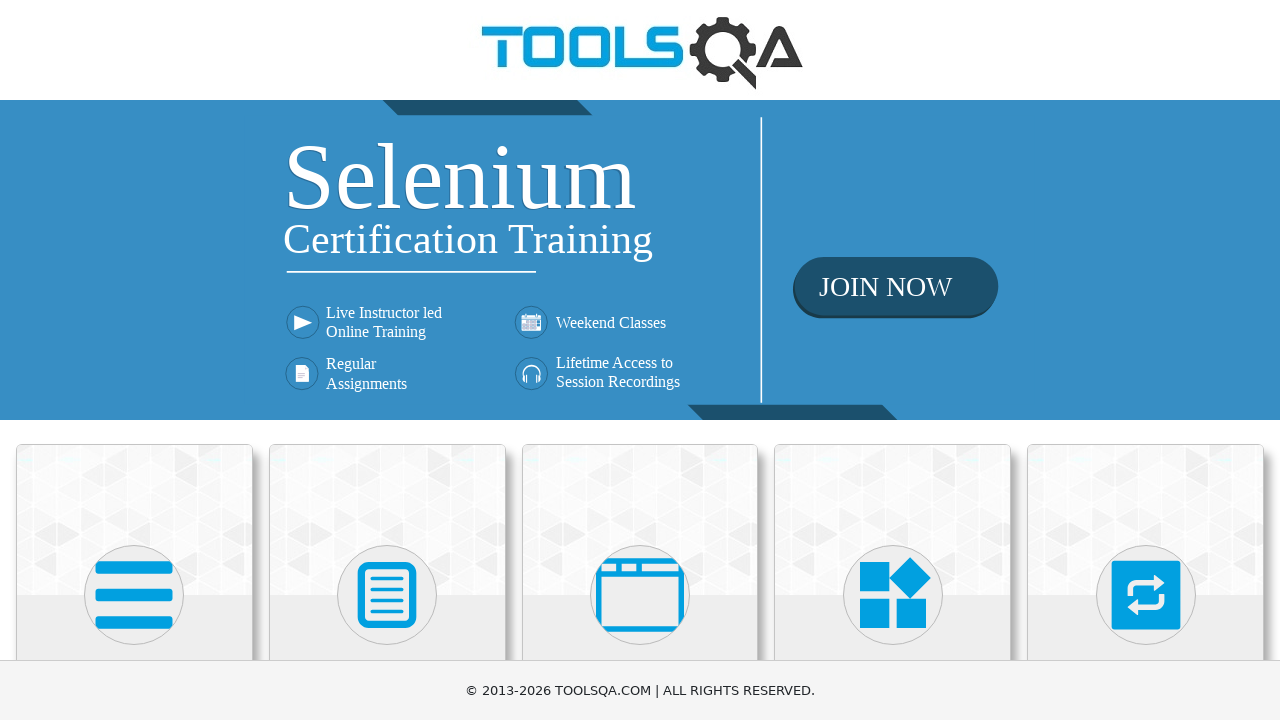

Clicked on Elements menu at (134, 360) on text=Elements
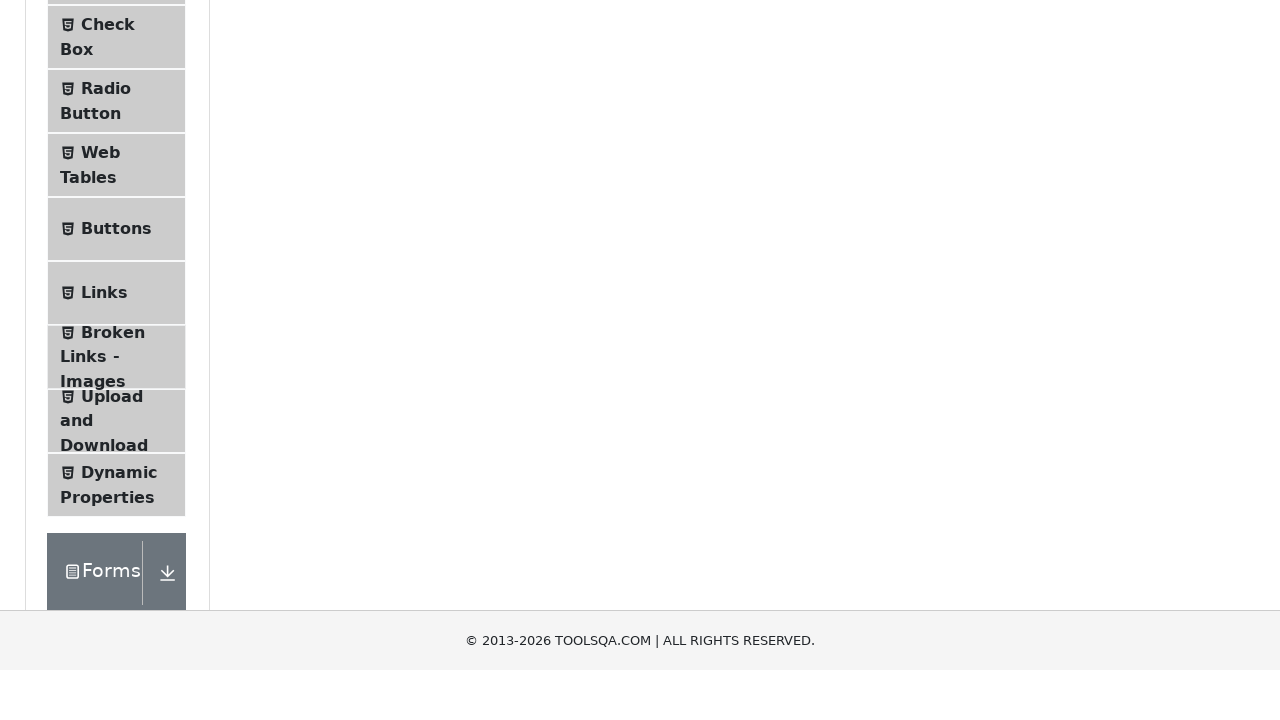

Clicked on Links submenu item at (104, 581) on text=Links
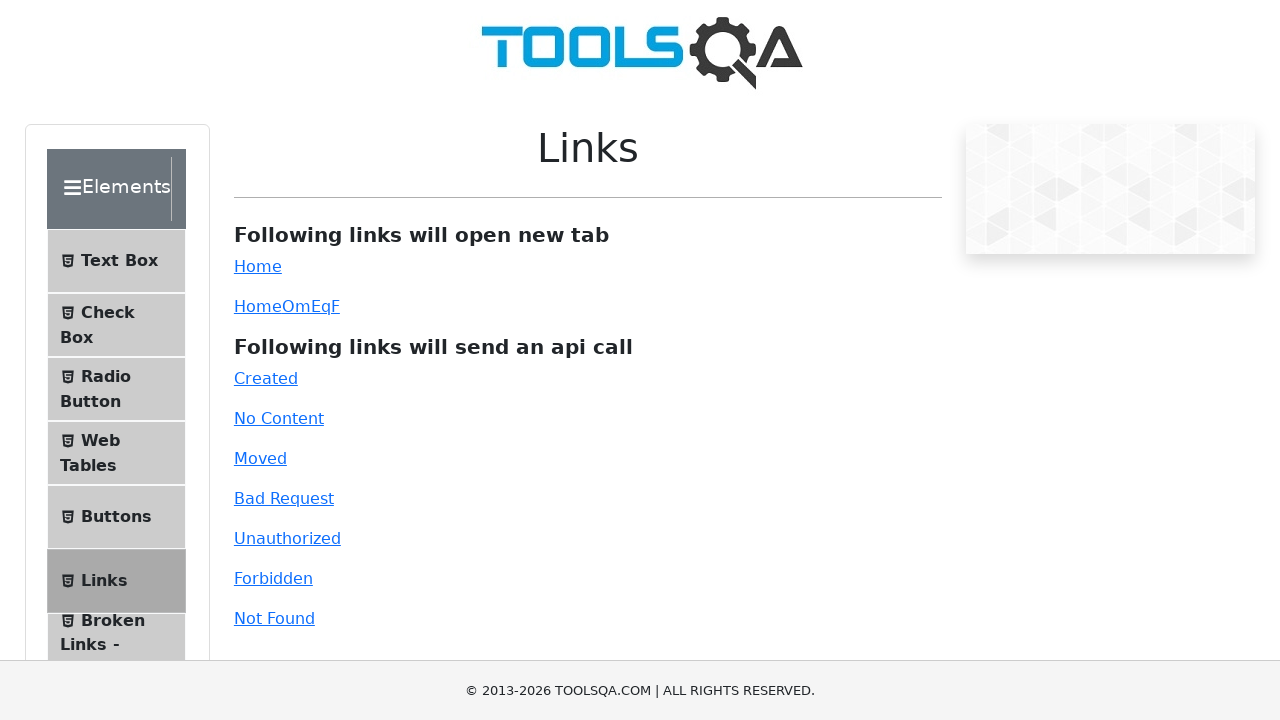

Verified navigation to Links page with correct URL
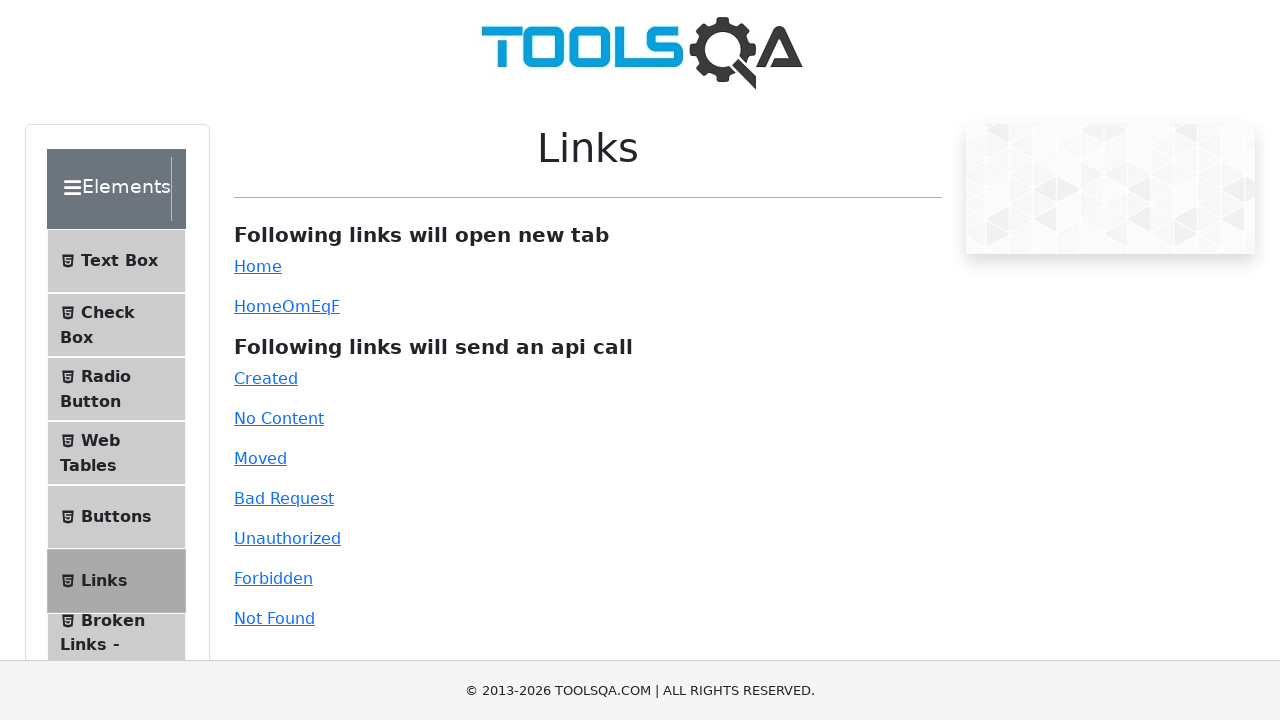

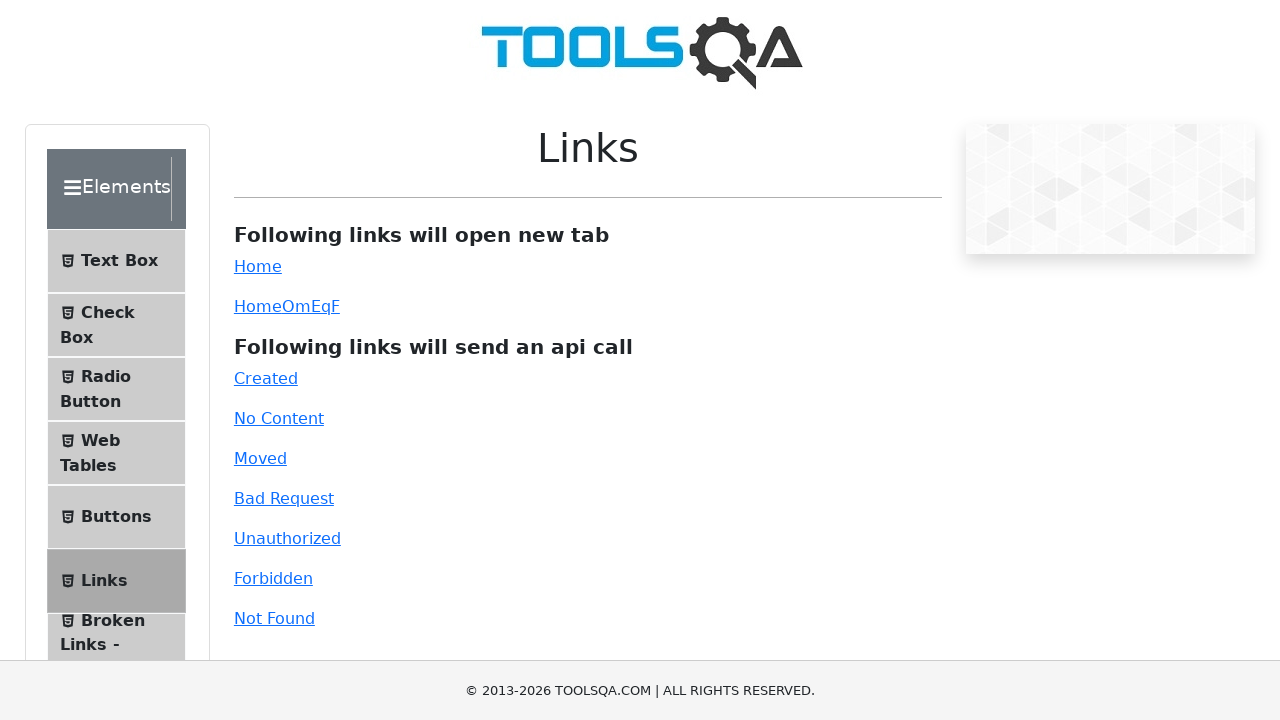